Tests signup functionality with new randomly generated username and password

Starting URL: https://www.demoblaze.com/

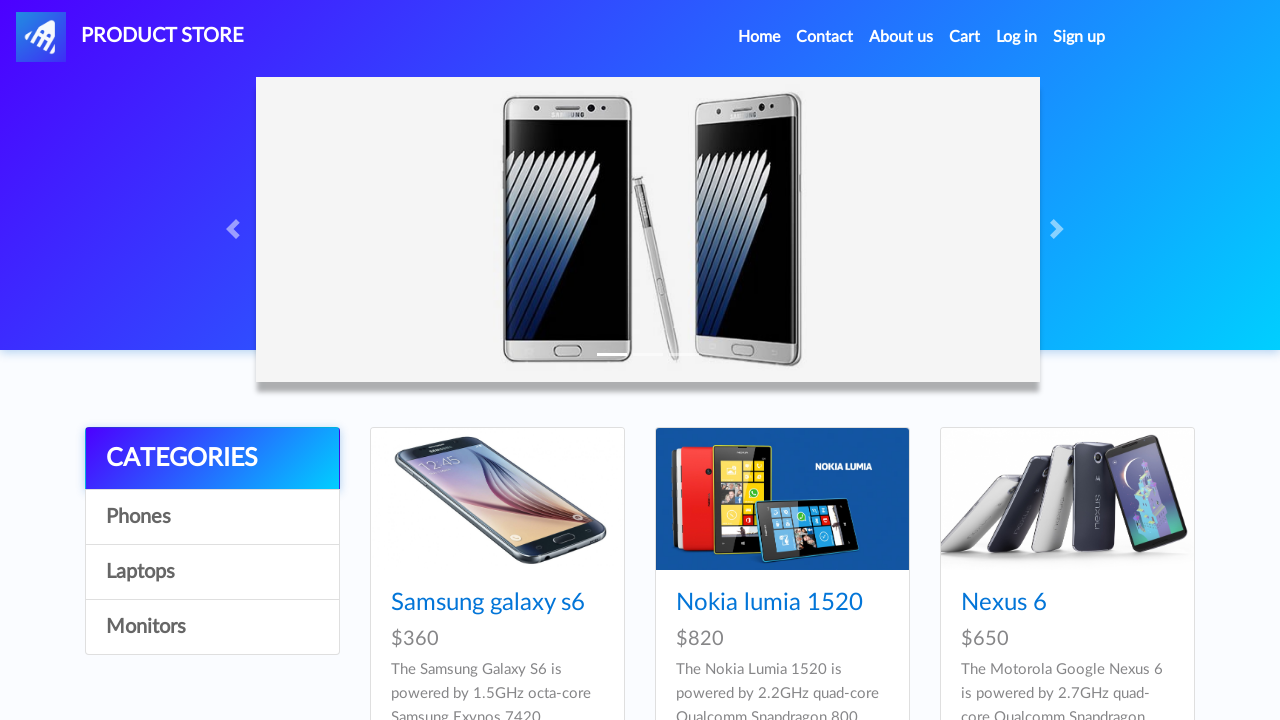

Clicked Sign up button to open signup modal at (1079, 37) on #signin2
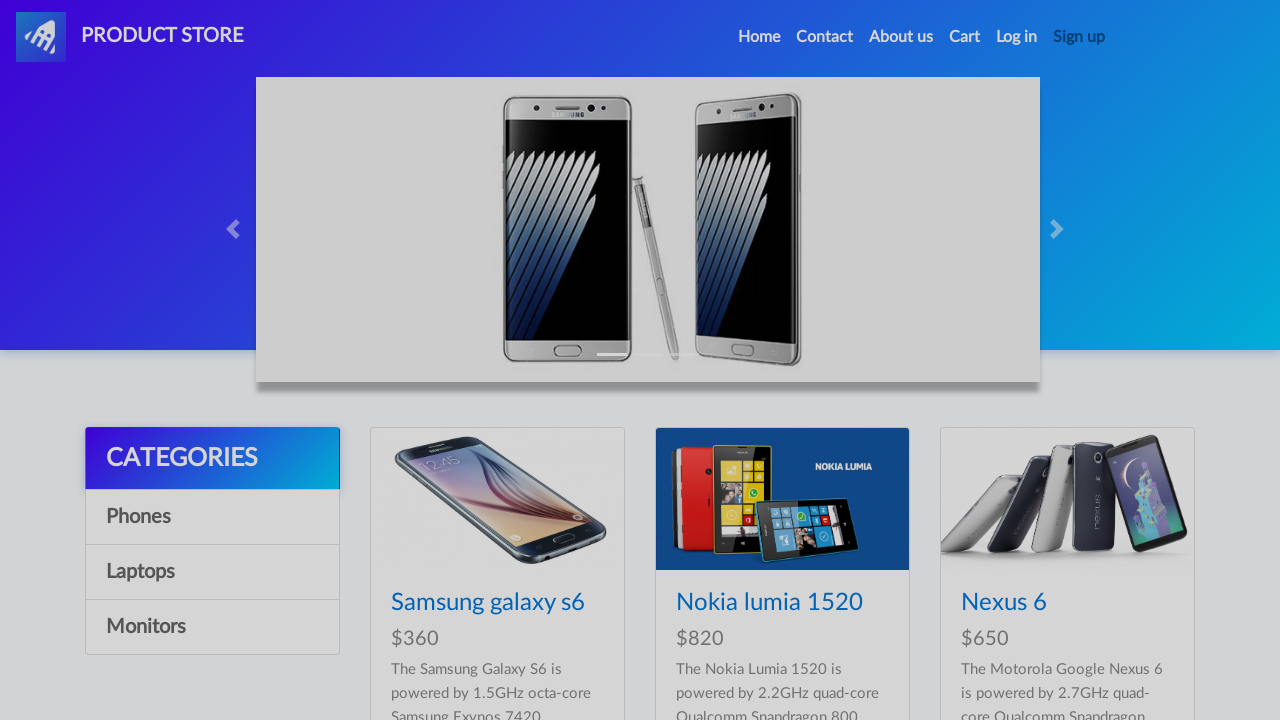

Username field became visible
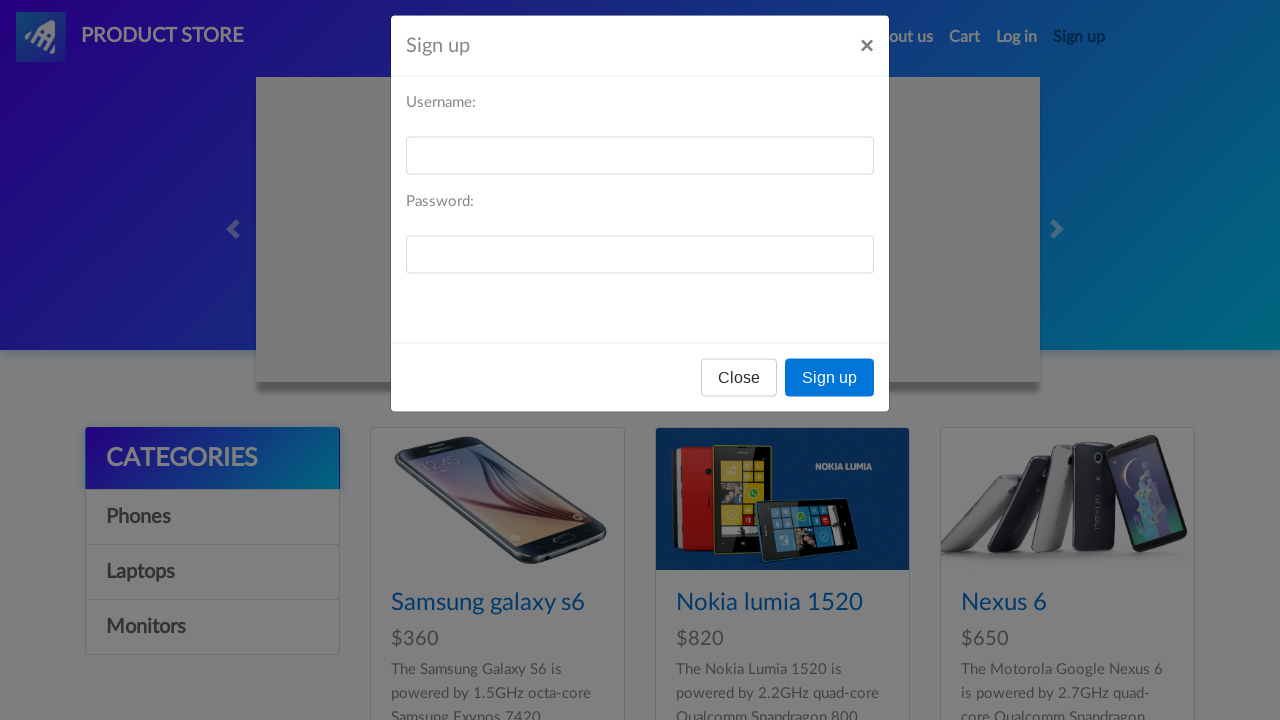

Filled username field with 'testuser892' on #sign-username
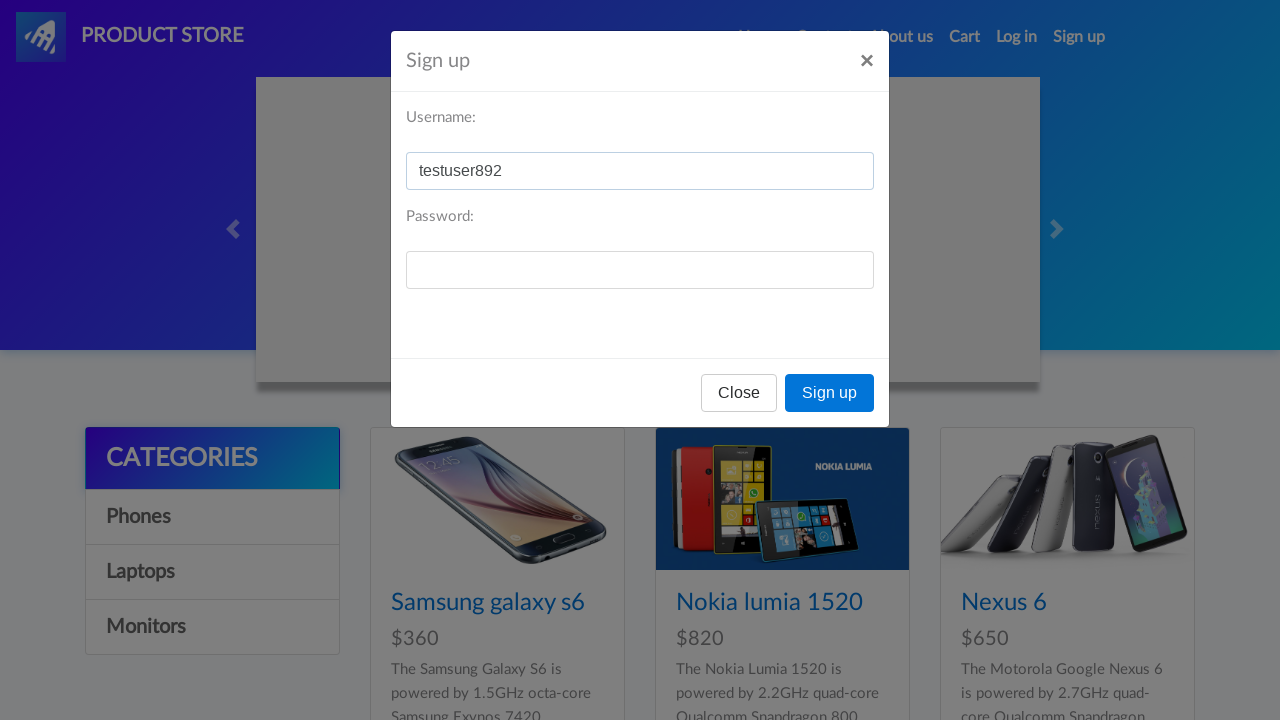

Filled password field with 'TestPass123!' on #sign-password
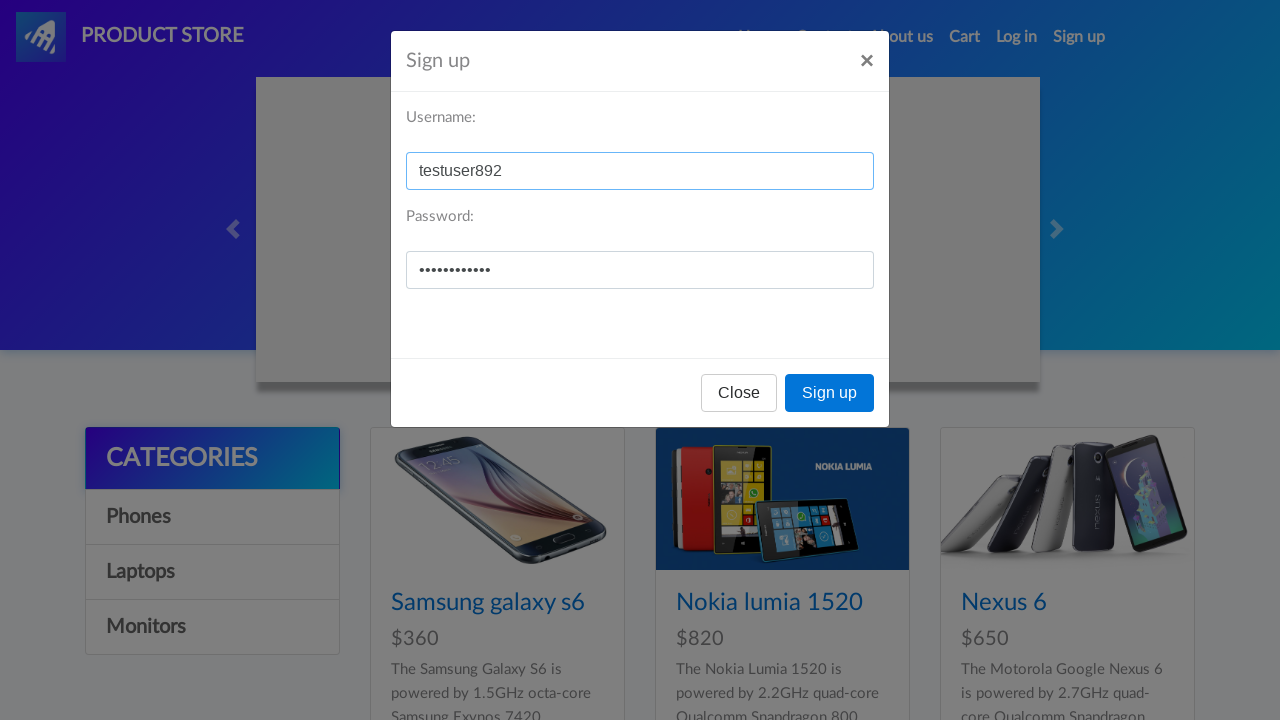

Sign up confirmation button became visible
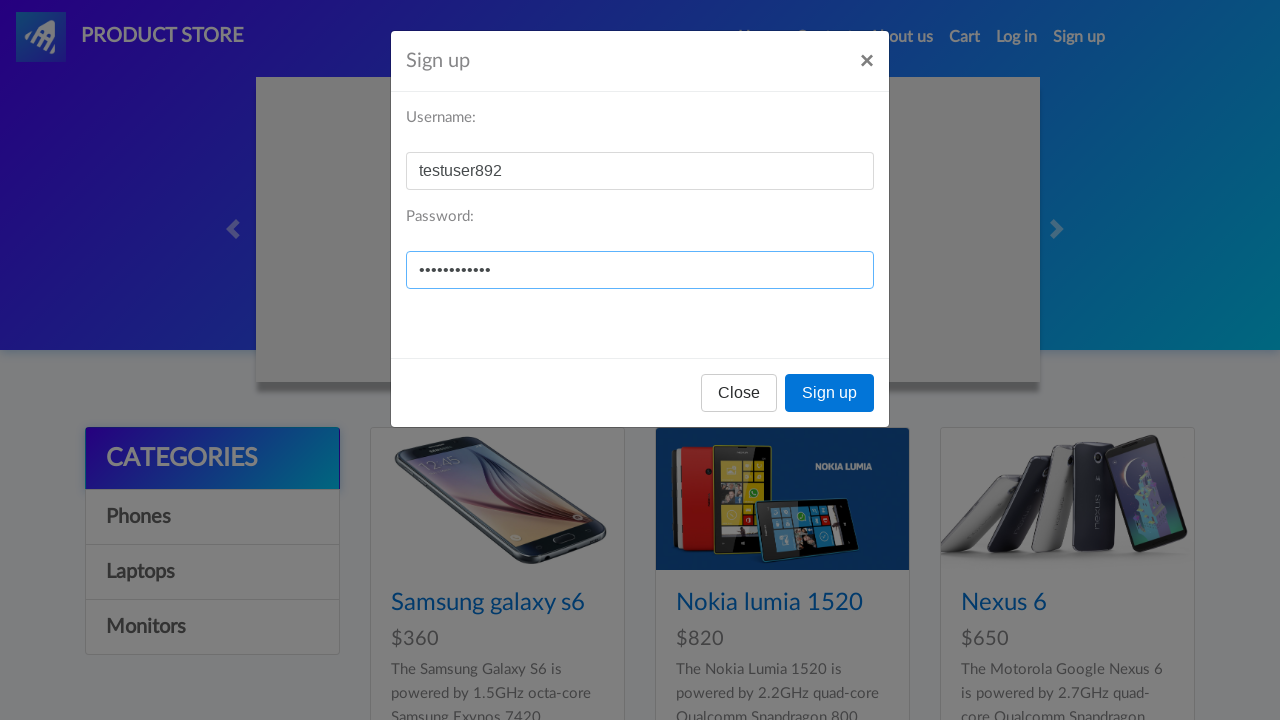

Clicked Sign up confirmation button at (830, 393) on xpath=//button[contains(text(),'Sign up')]
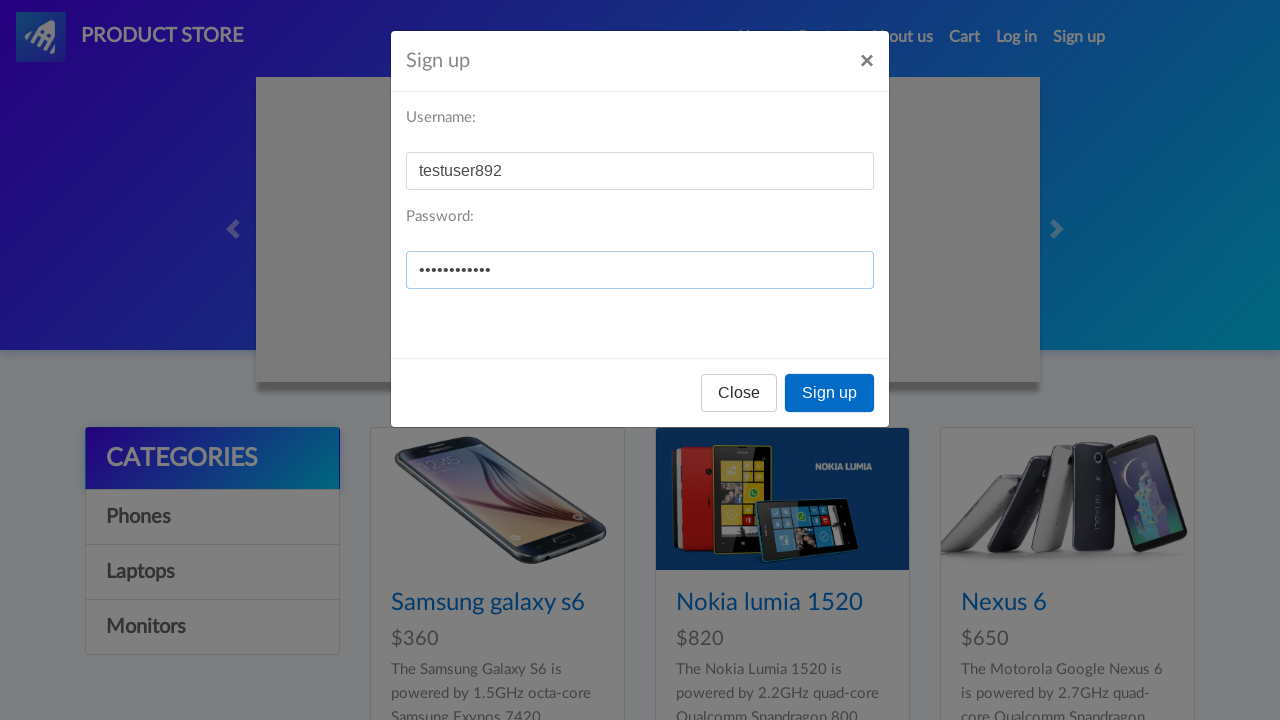

Accepted signup confirmation alert
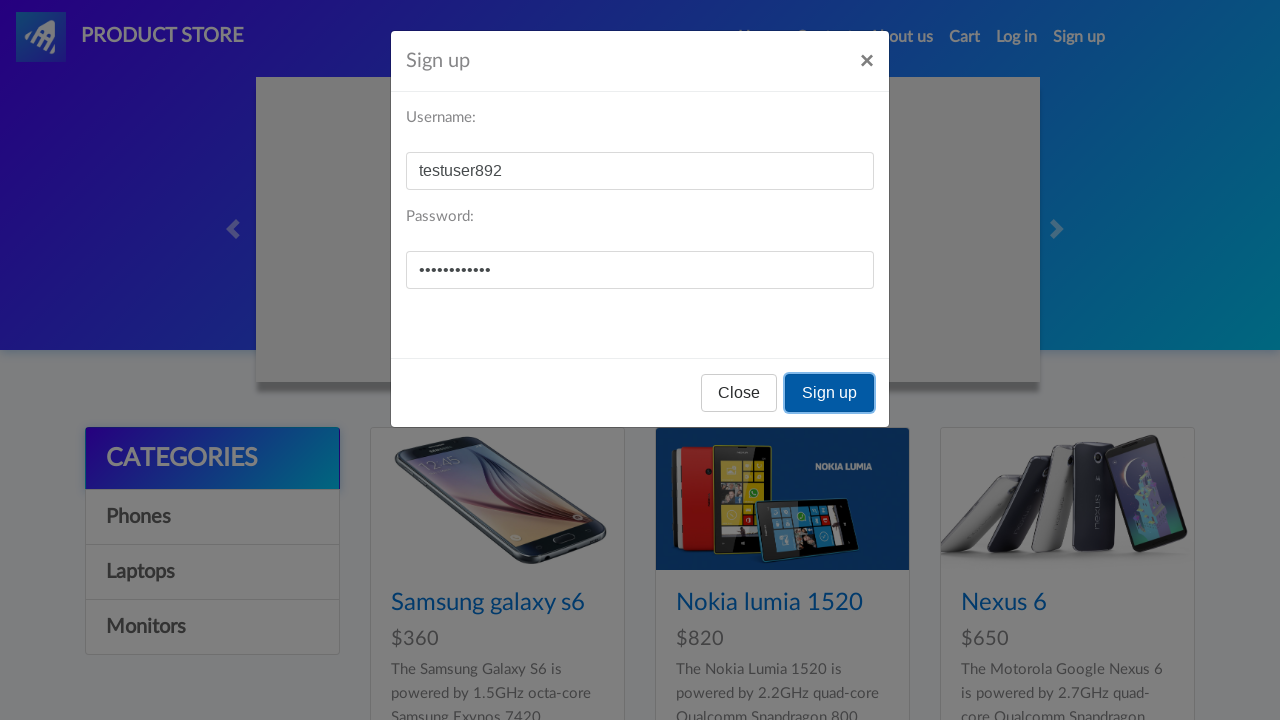

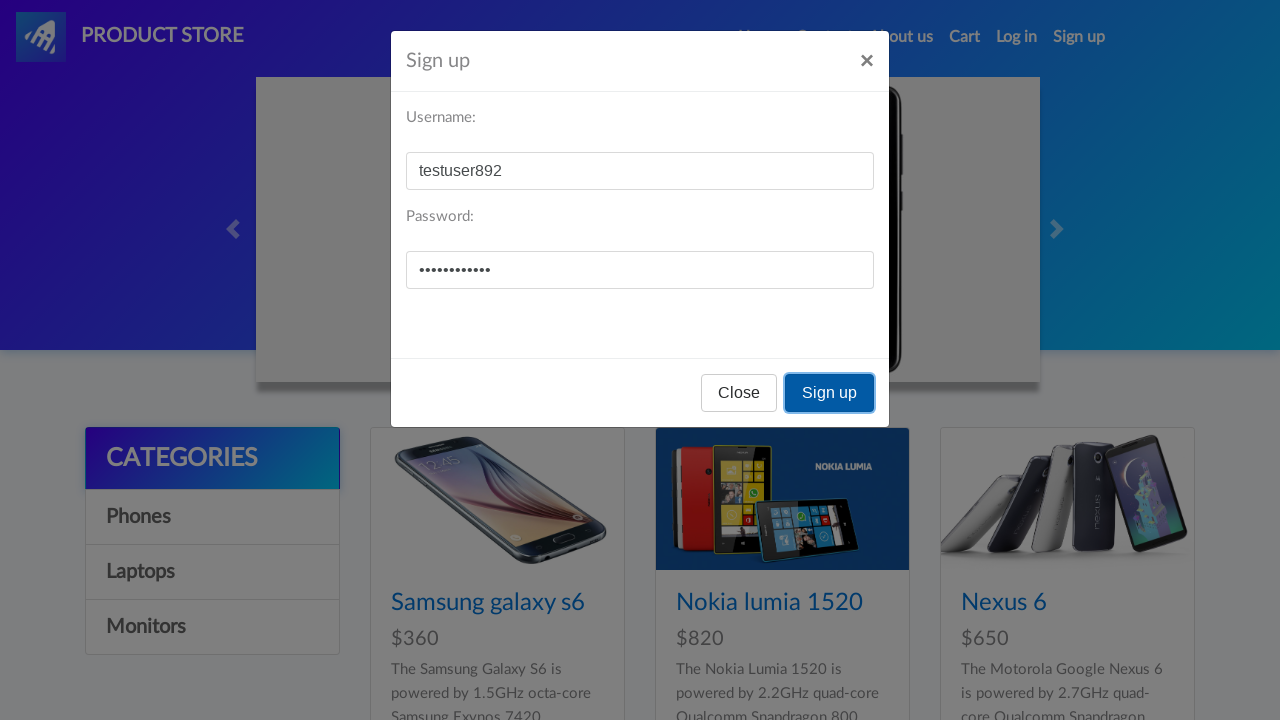